Tests opening a new browser window, navigating to a different URL in it, and verifying that two windows are open

Starting URL: https://the-internet.herokuapp.com/windows

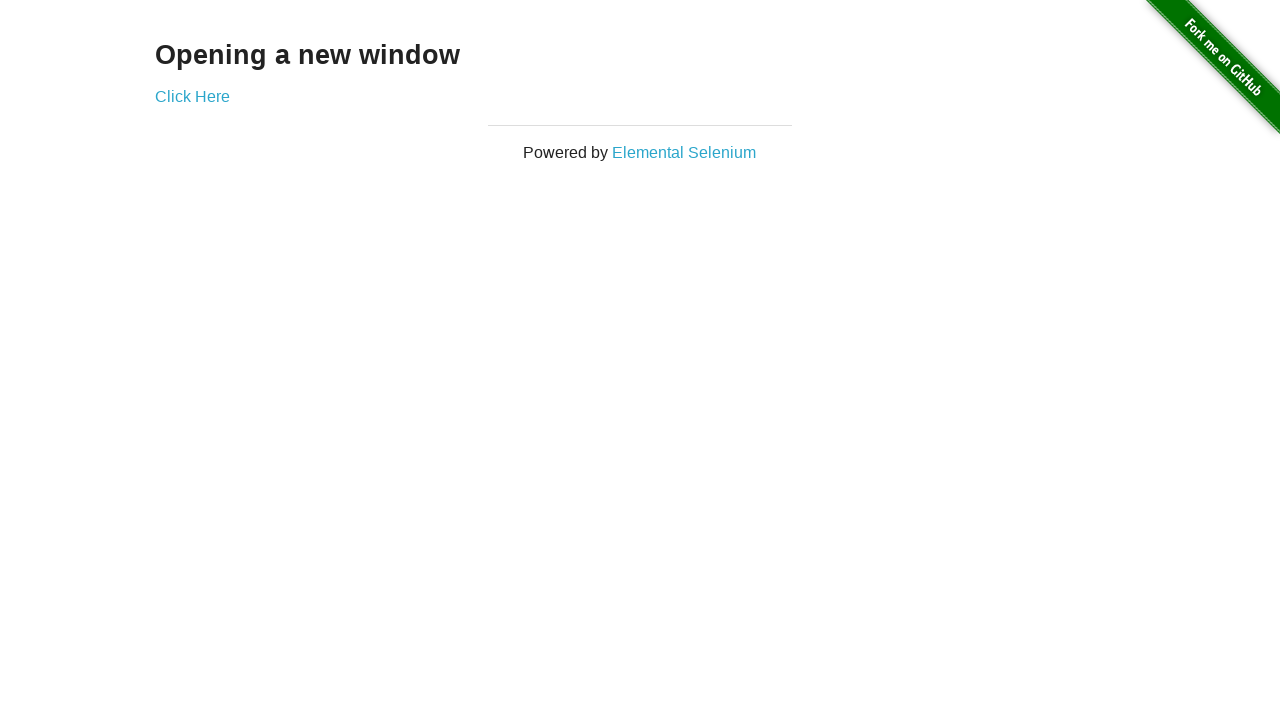

Opened a new browser window
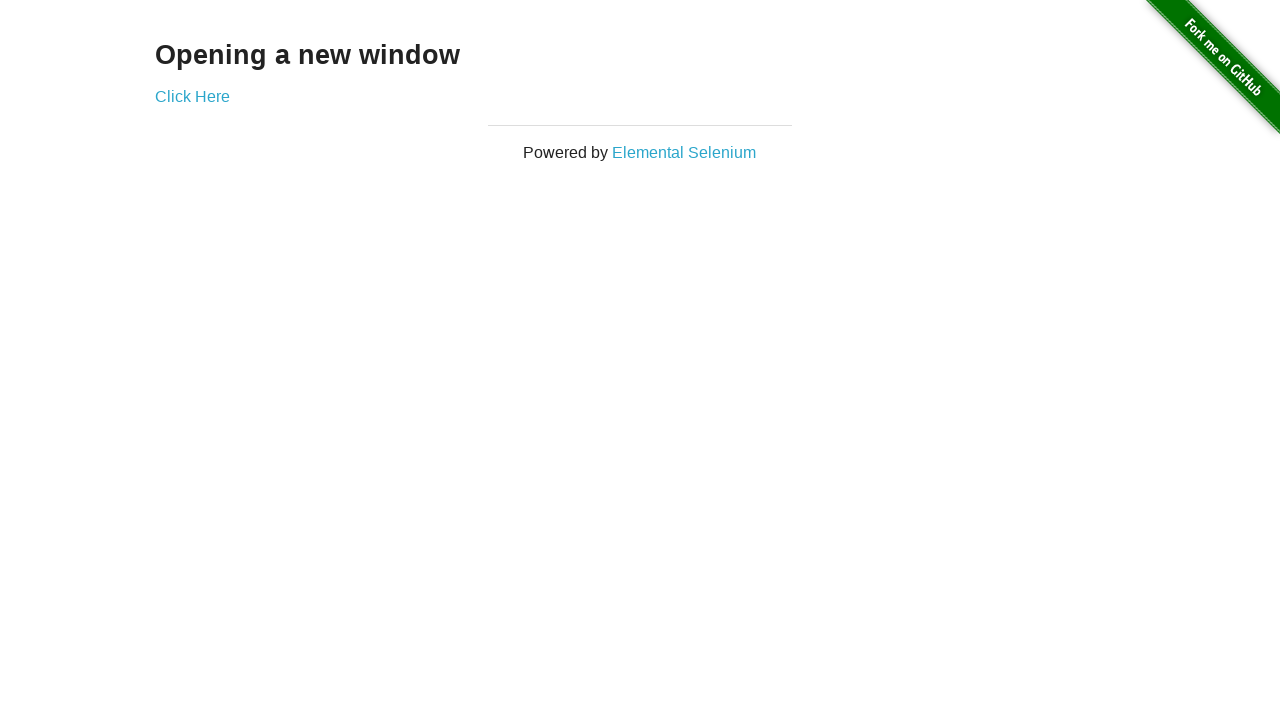

Navigated new window to https://the-internet.herokuapp.com/typos
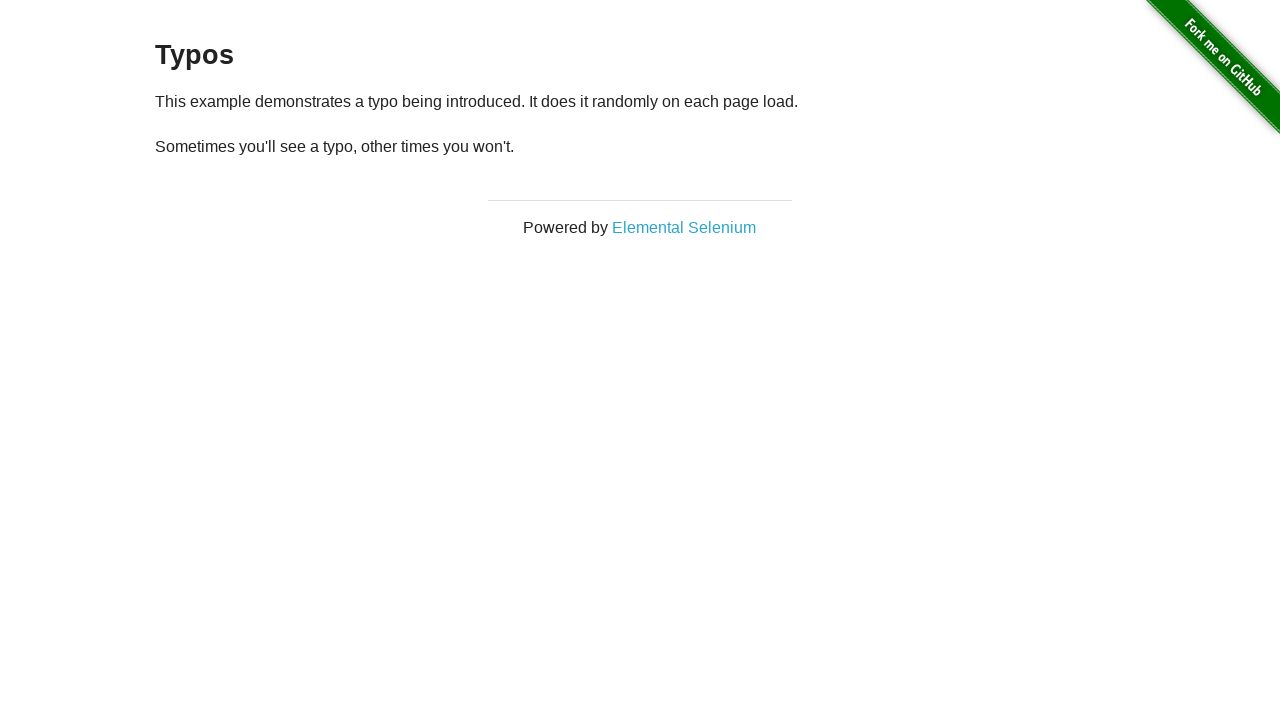

Verified that two windows are open in the context
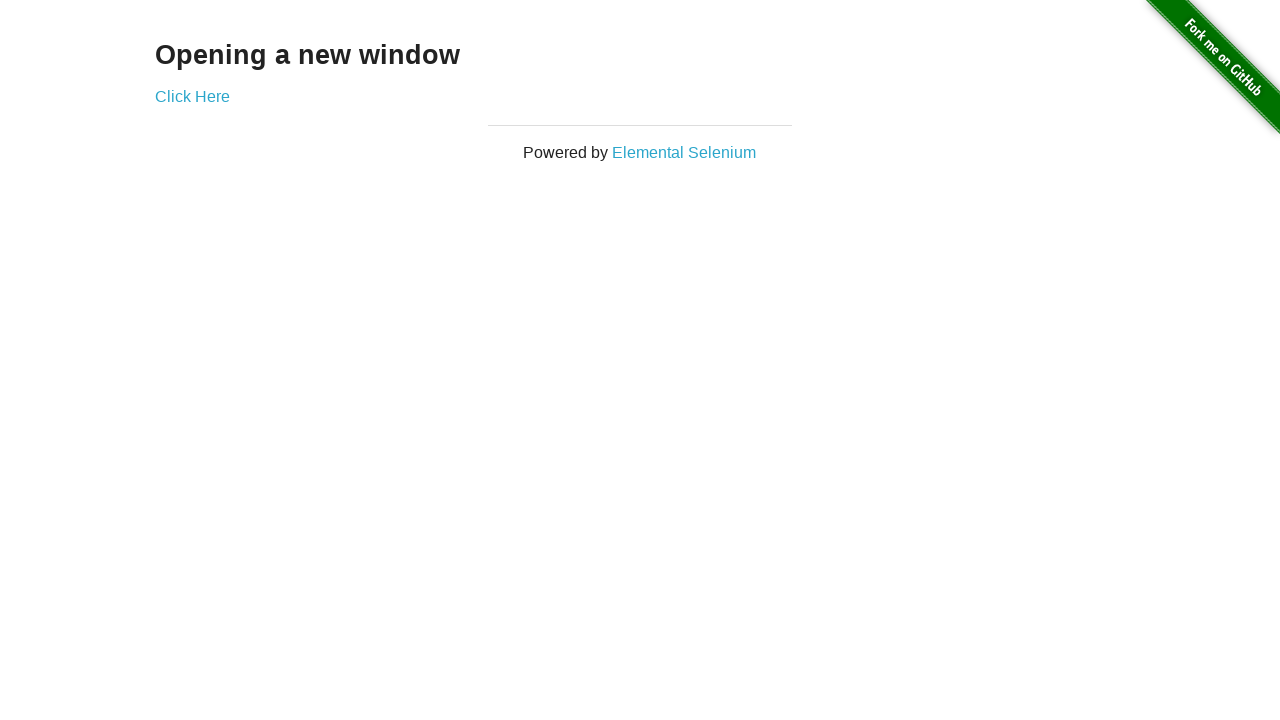

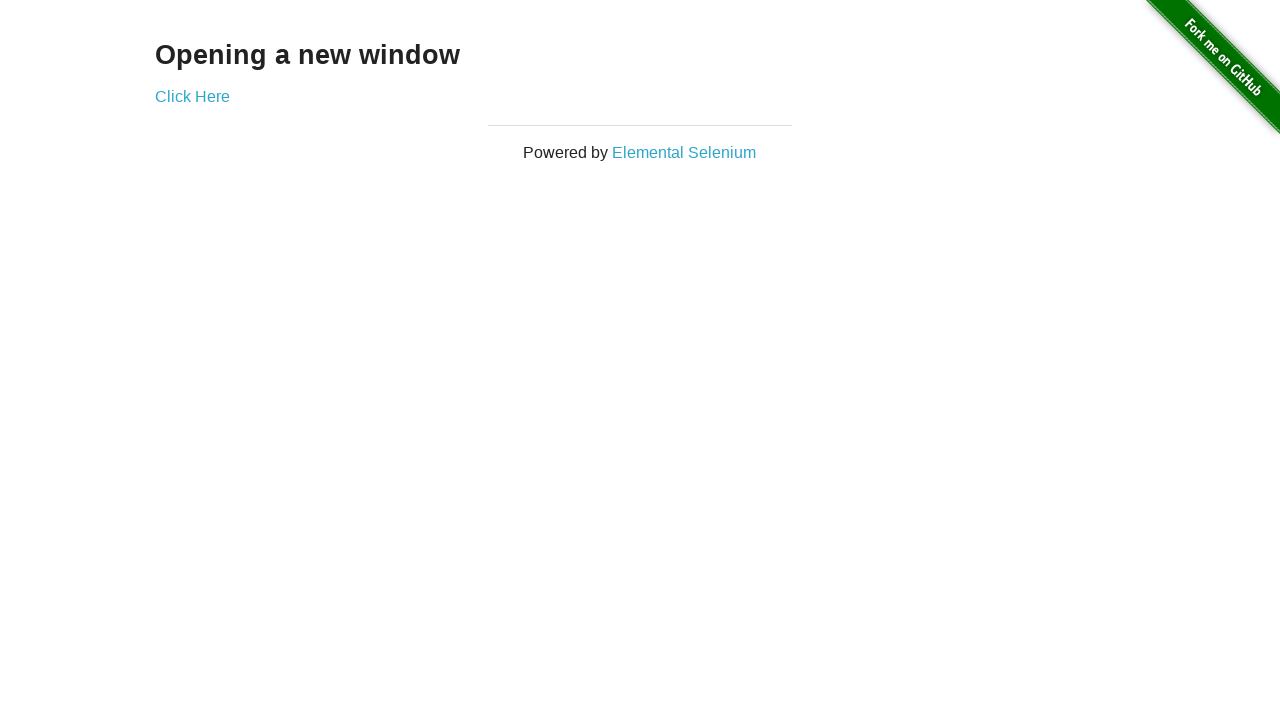